Tests dynamic controls functionality by navigating to the Dynamic Controls page, checking a checkbox, removing it via the Remove button, verifying it disappears, then adding it back via the Add button and verifying it reappears.

Starting URL: https://the-internet.herokuapp.com/

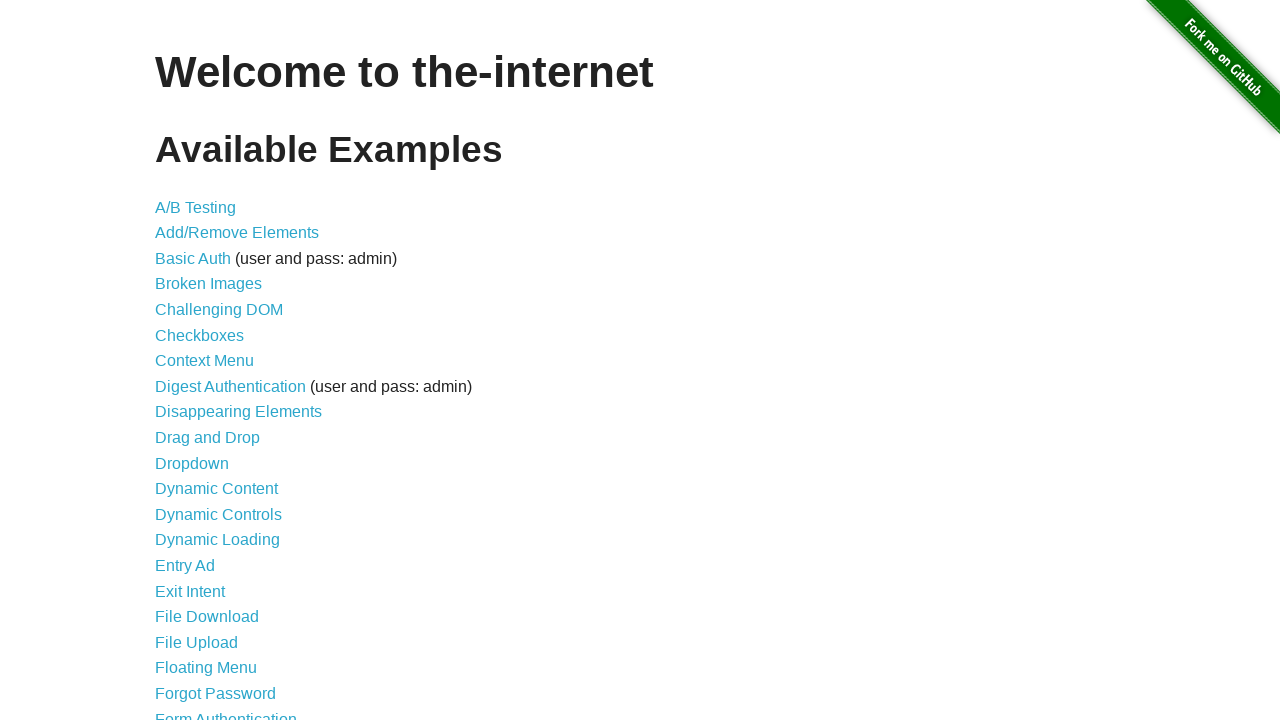

Clicked on Dynamic Controls link at (218, 514) on internal:role=link[name="Dynamic Controls"i]
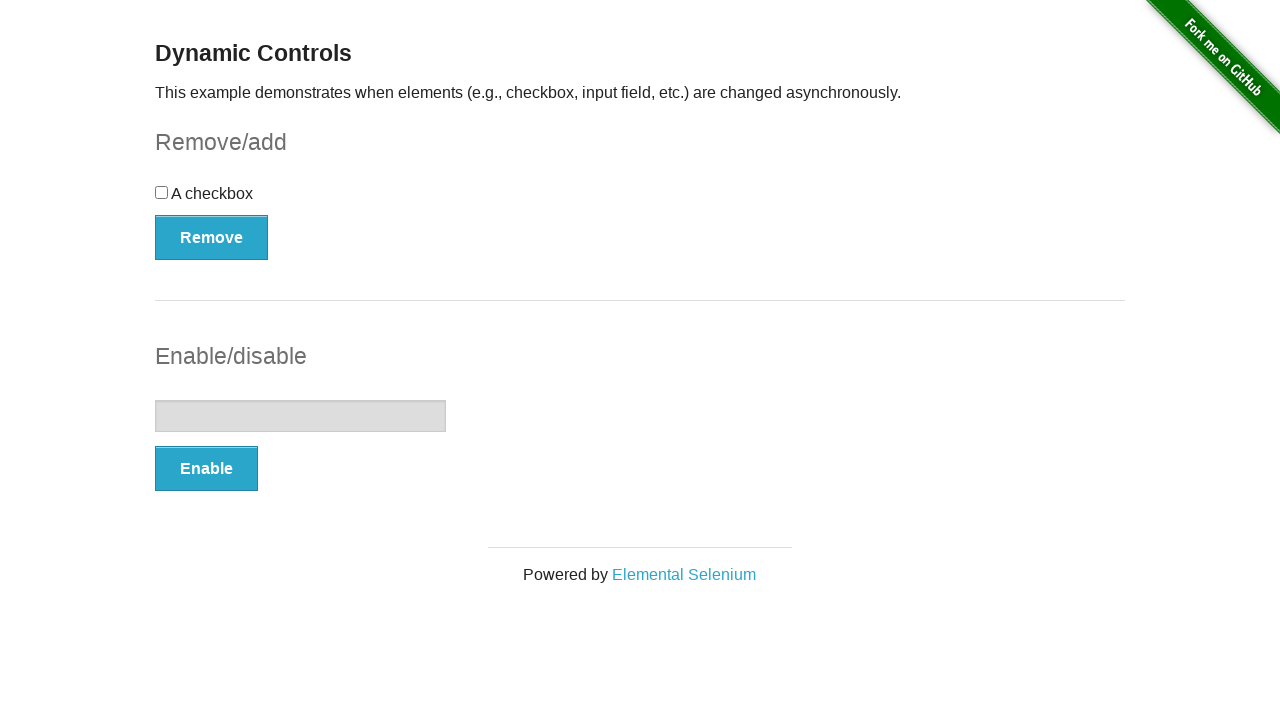

Remove button became visible
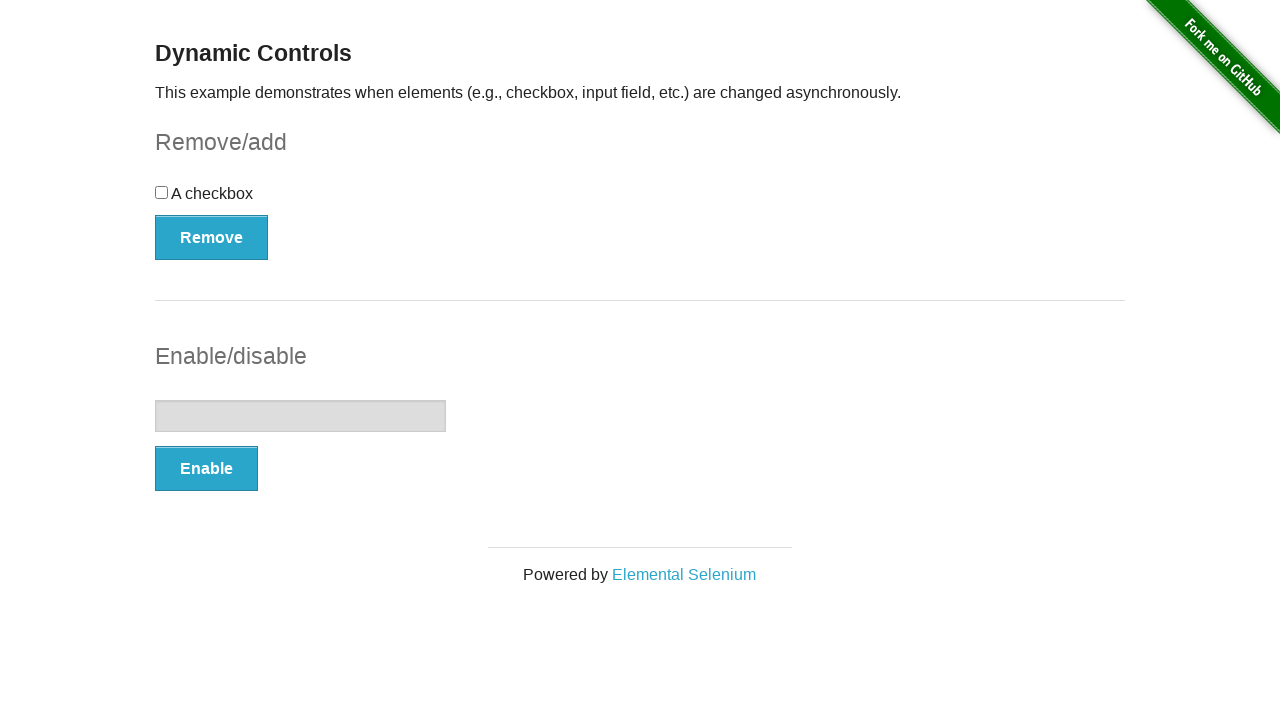

Dynamic Controls page heading is visible
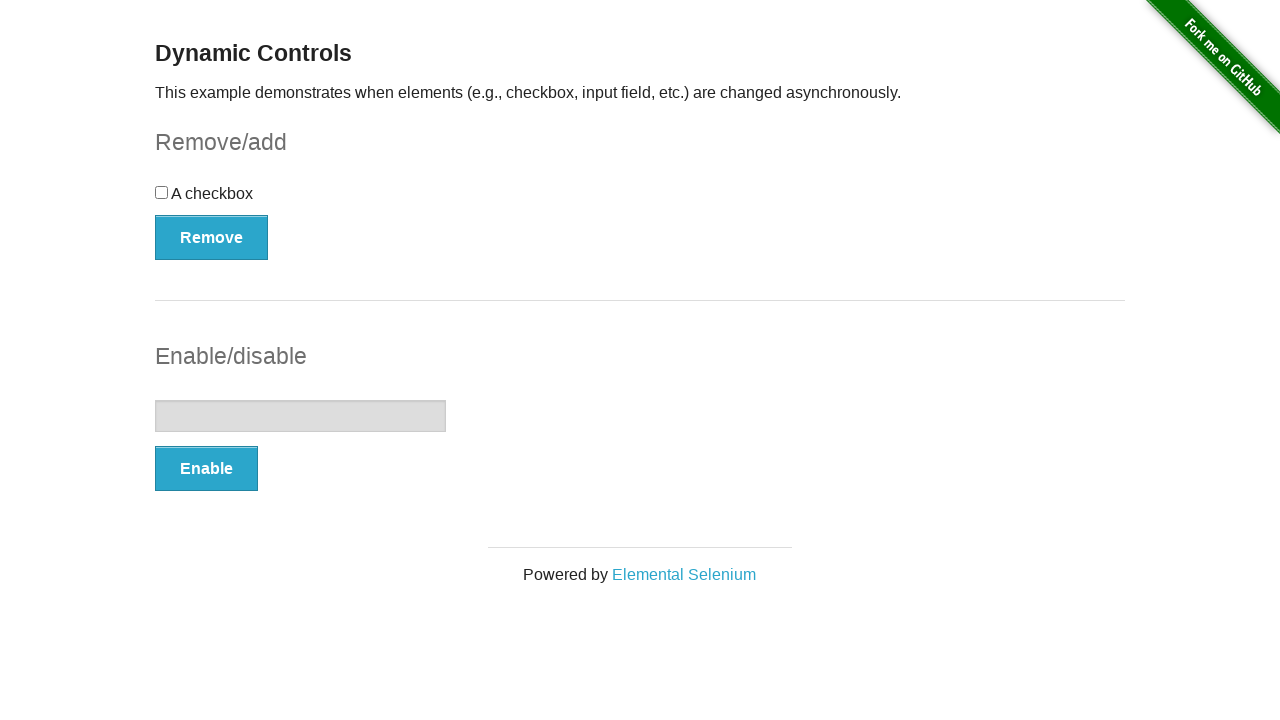

Checkbox element is visible
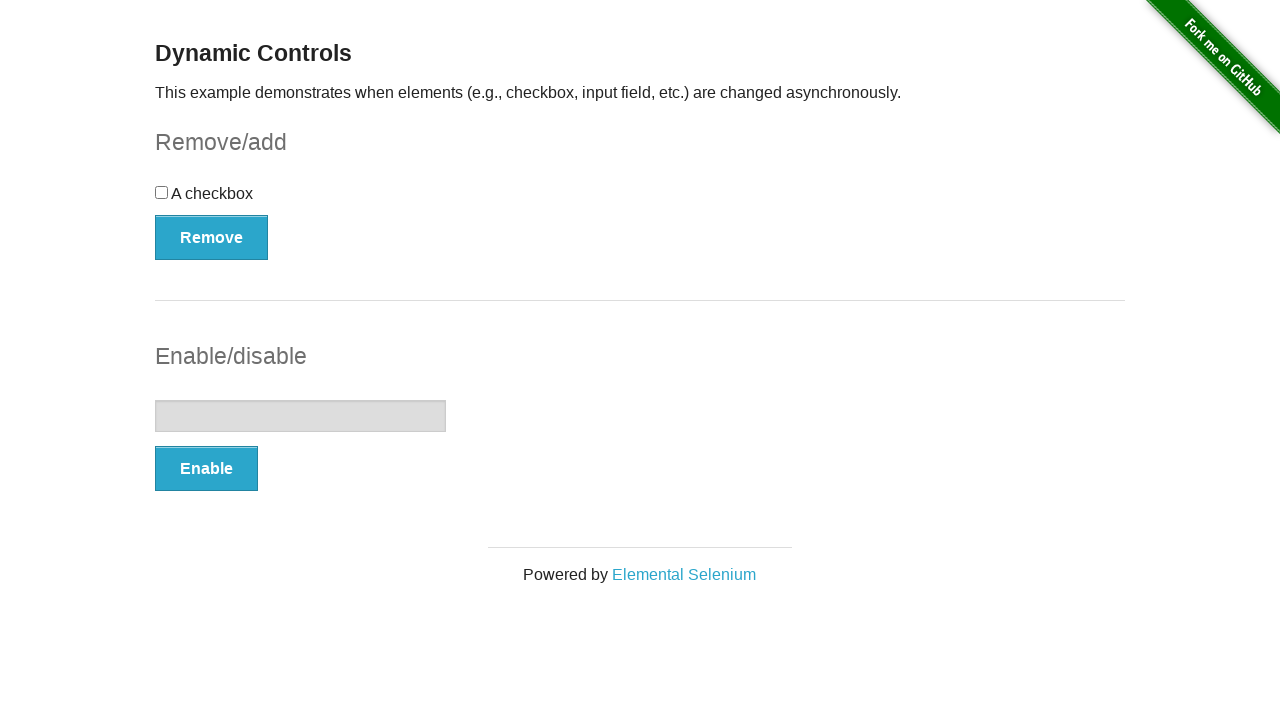

Checked the checkbox at (162, 192) on #checkbox input[type='checkbox']
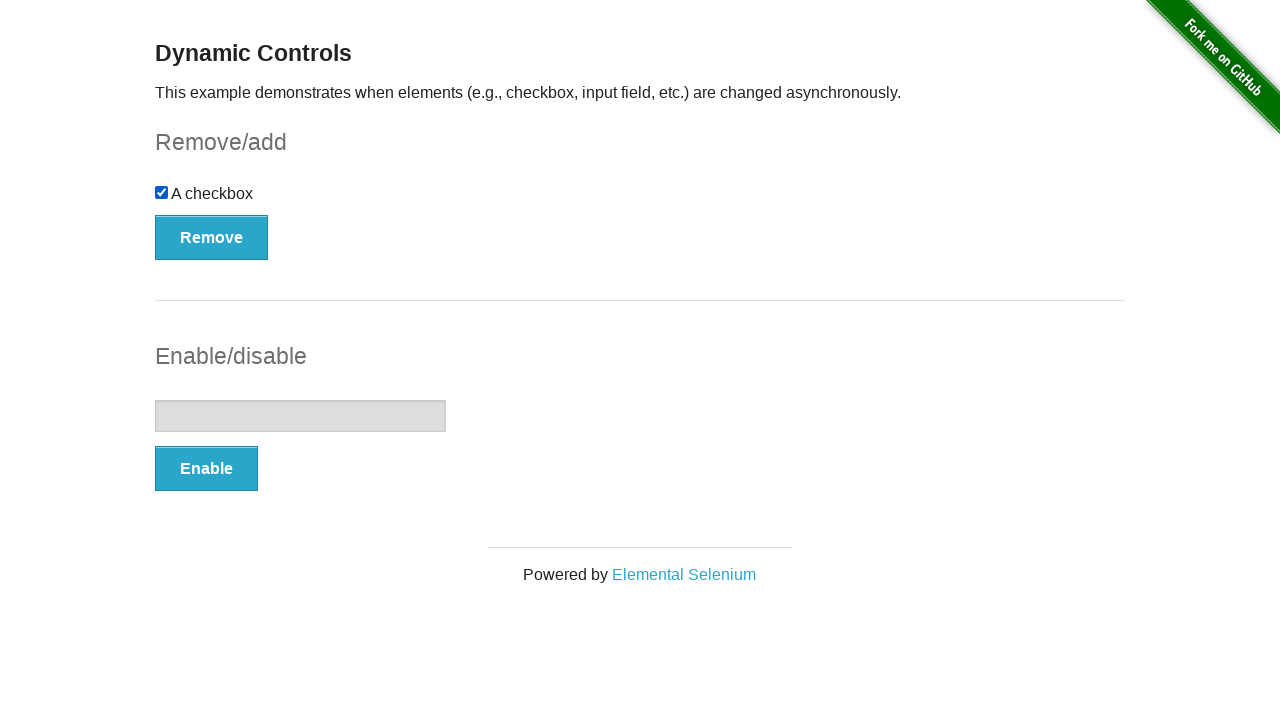

Clicked the Remove button at (212, 237) on internal:role=button[name="Remove"i]
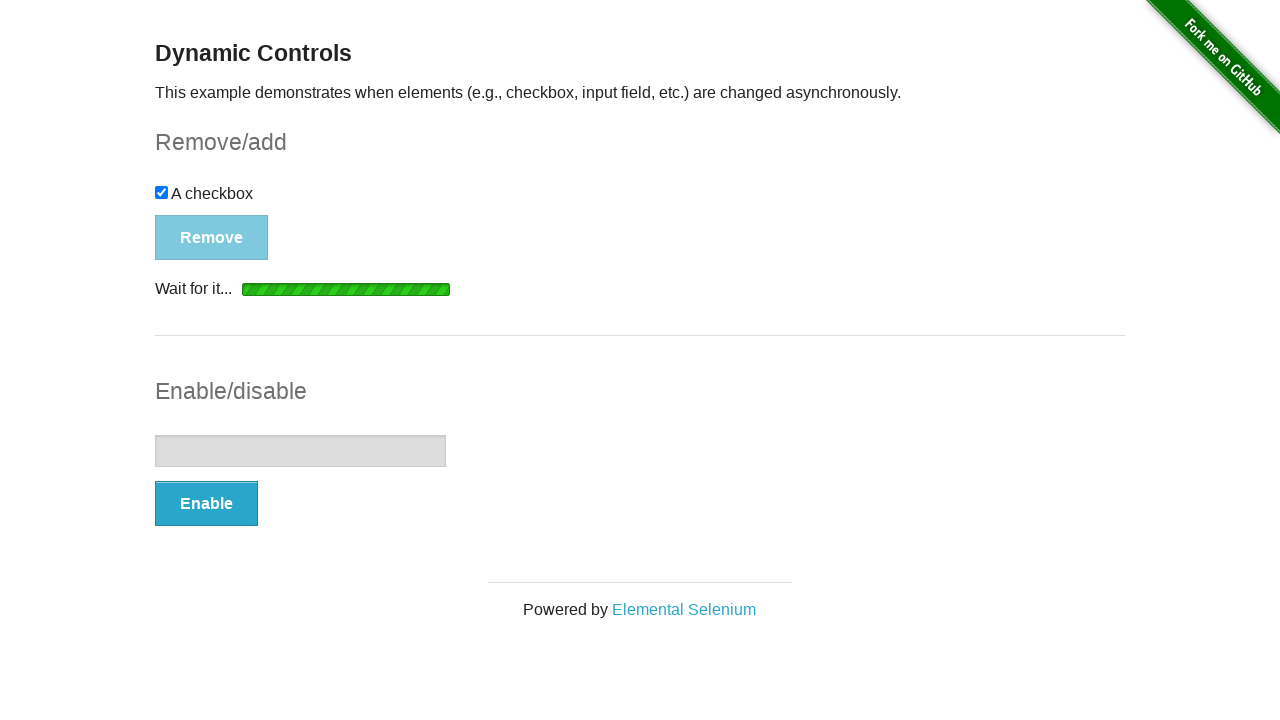

Checkbox disappeared after clicking Remove
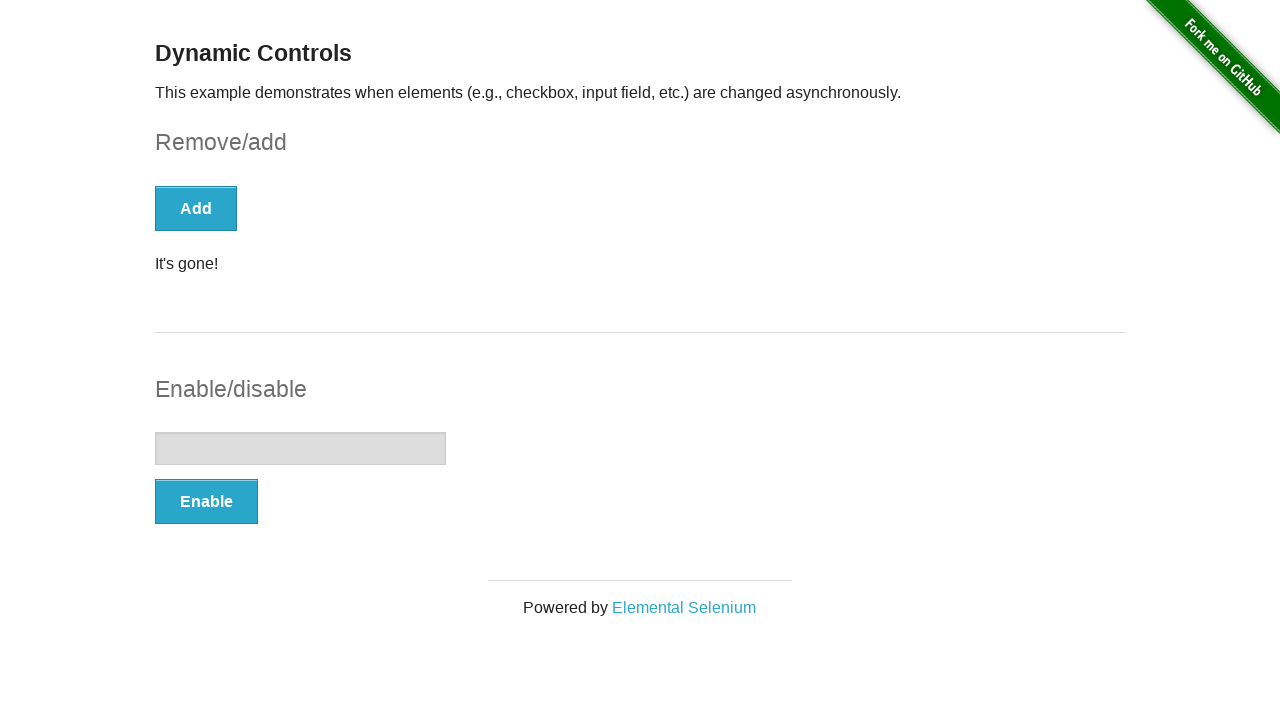

Add button became visible
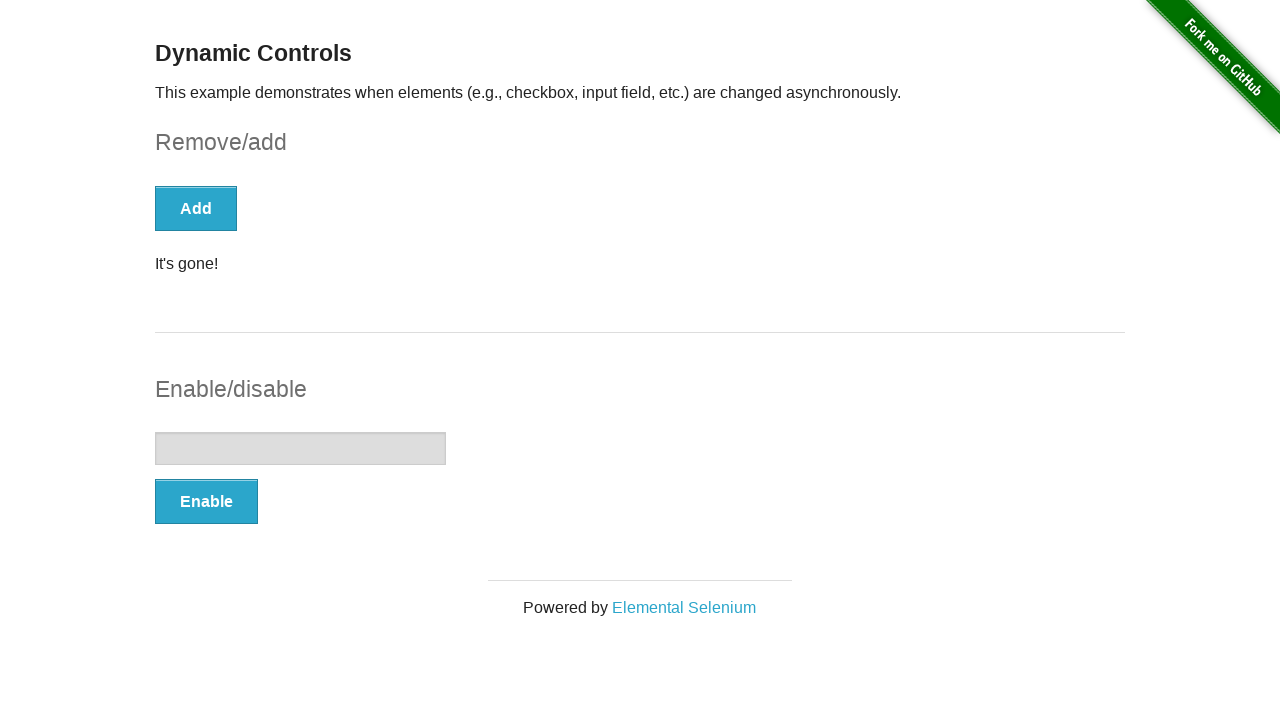

Message element is visible (It's gone!)
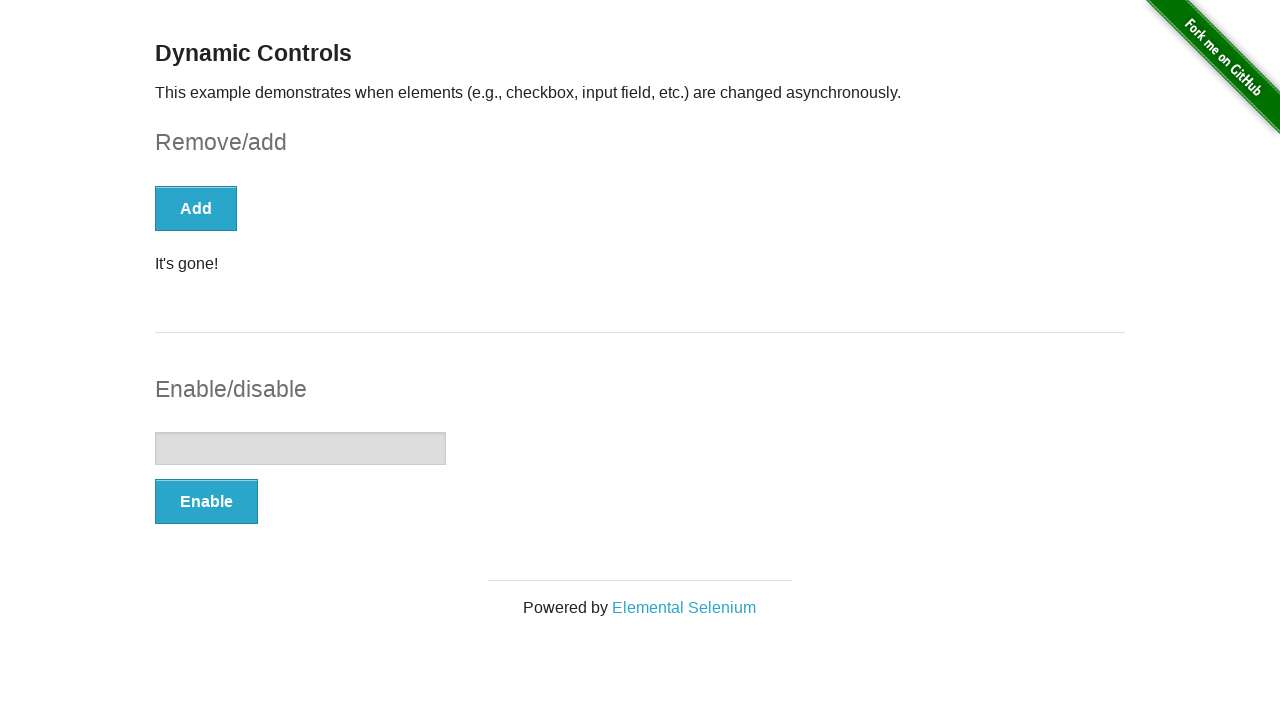

Clicked the Add button at (196, 208) on internal:role=button[name="Add"i]
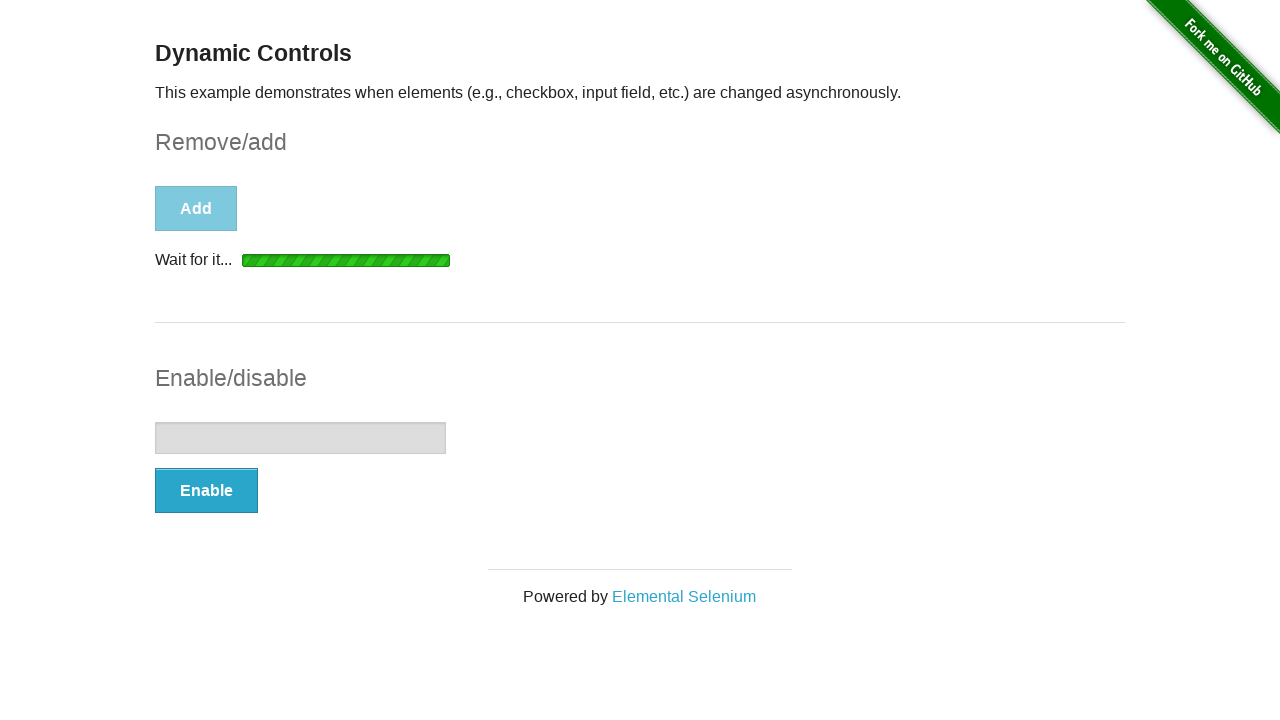

Checkbox container reappeared after clicking Add
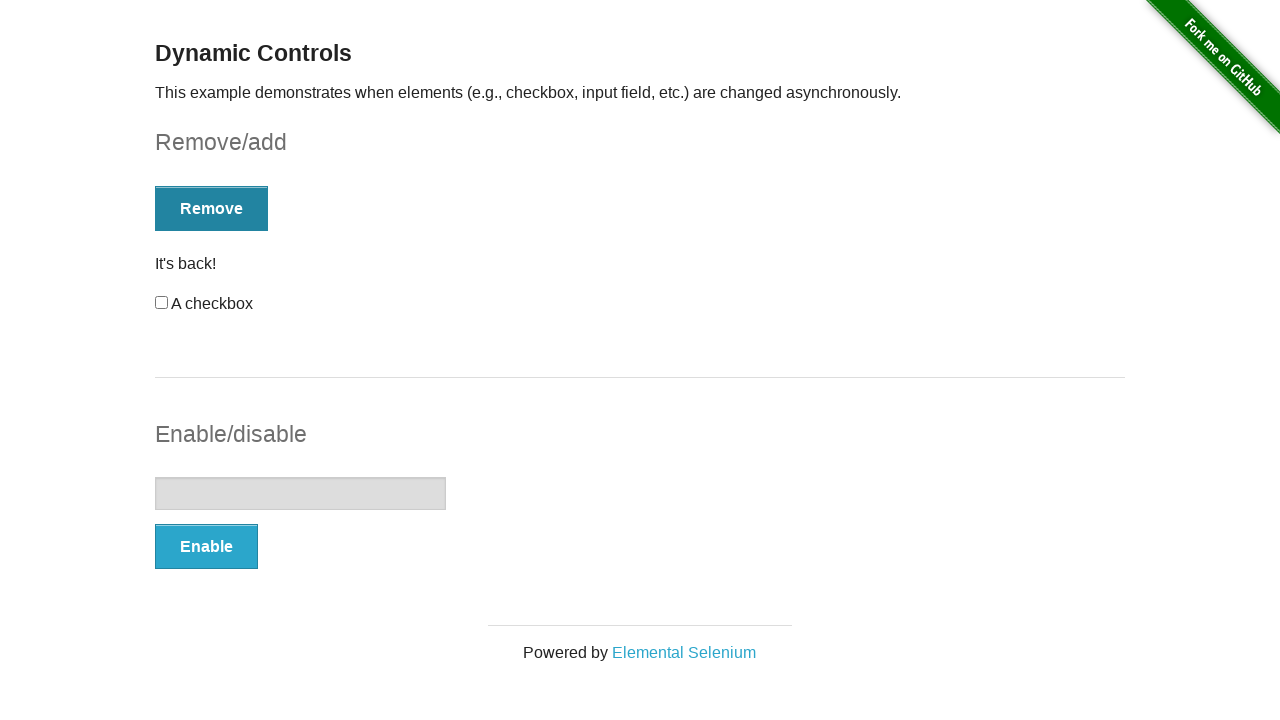

Message element is visible (It's back!)
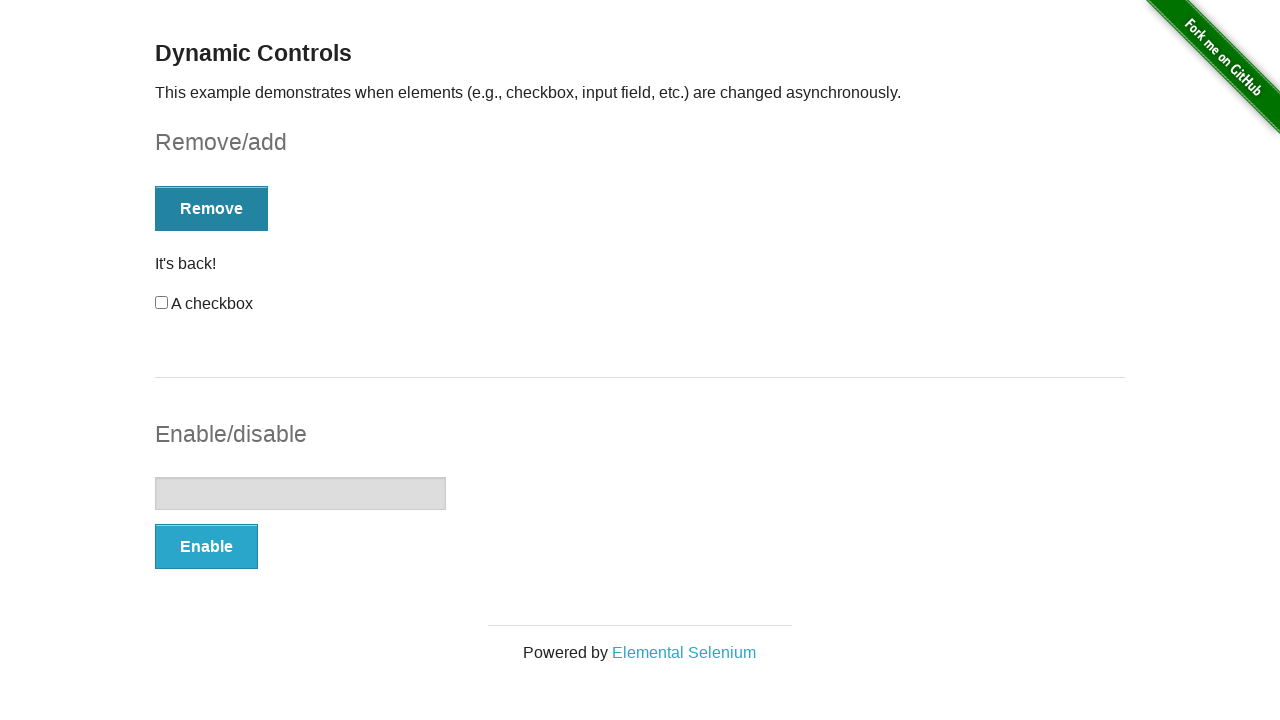

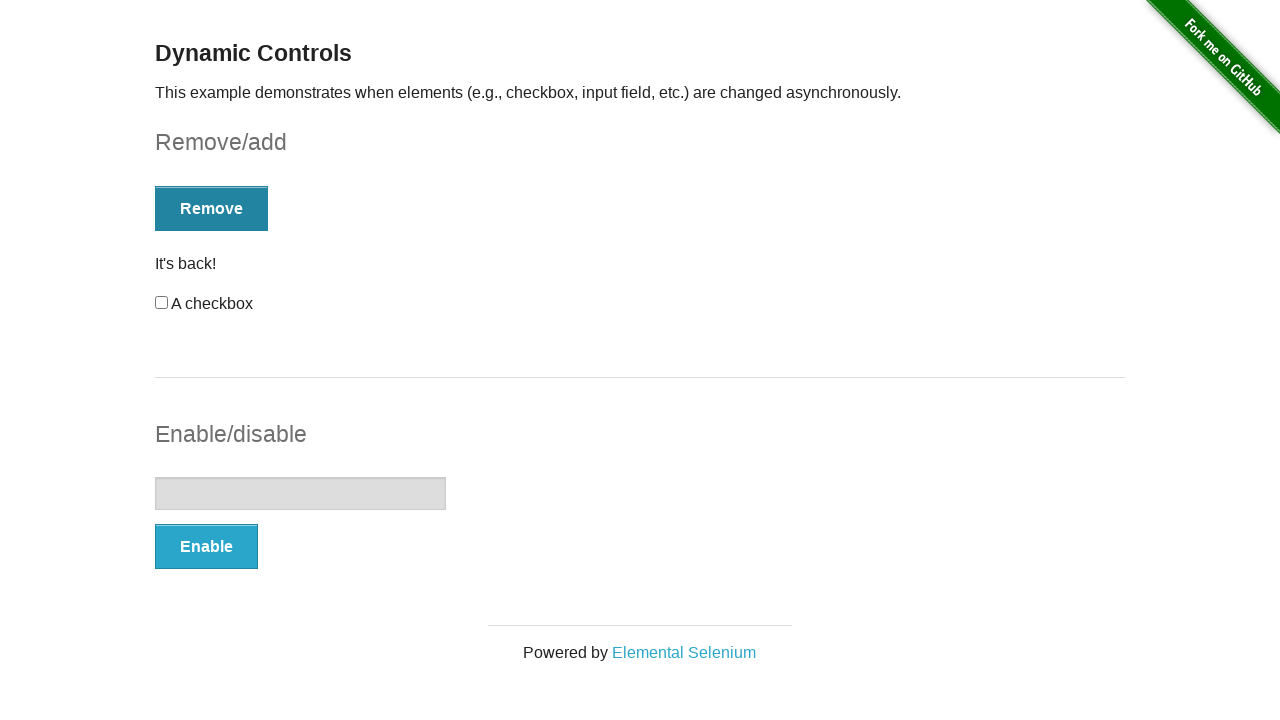